Tests right-click functionality and verifies that the correct message appears

Starting URL: https://demoqa.com/buttons

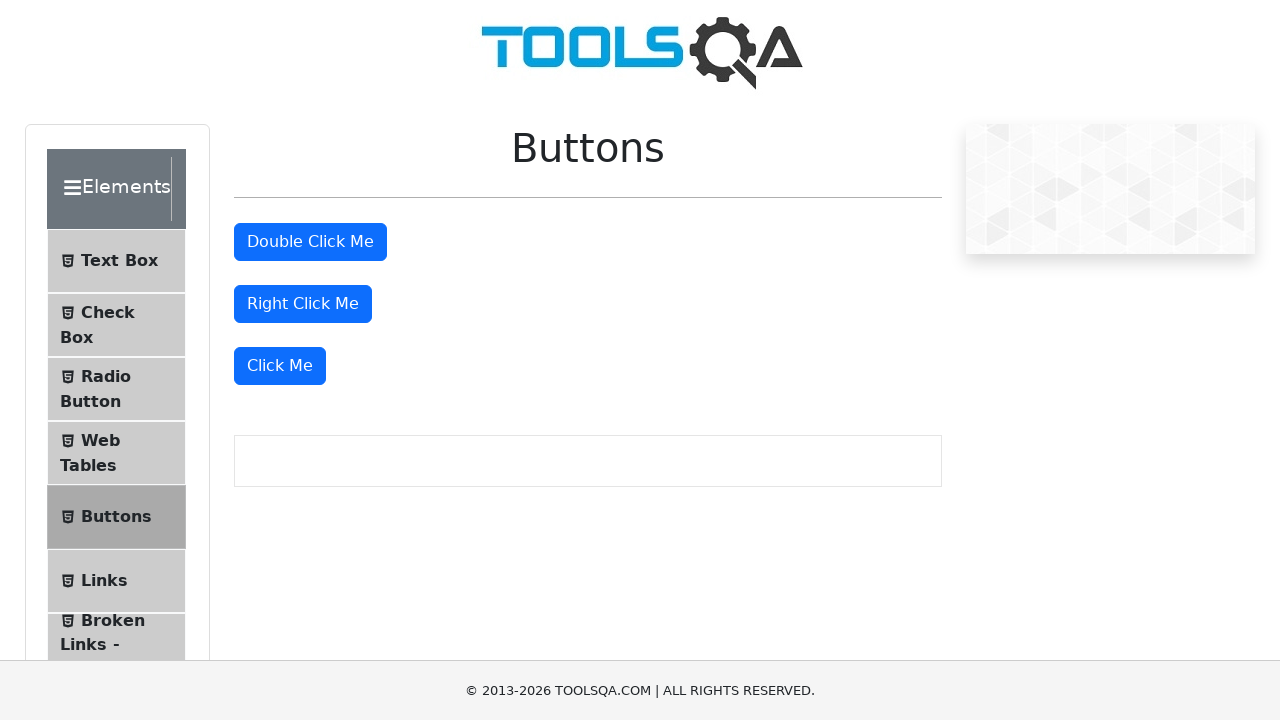

Right-clicked on the button element at (303, 304) on #rightClickBtn
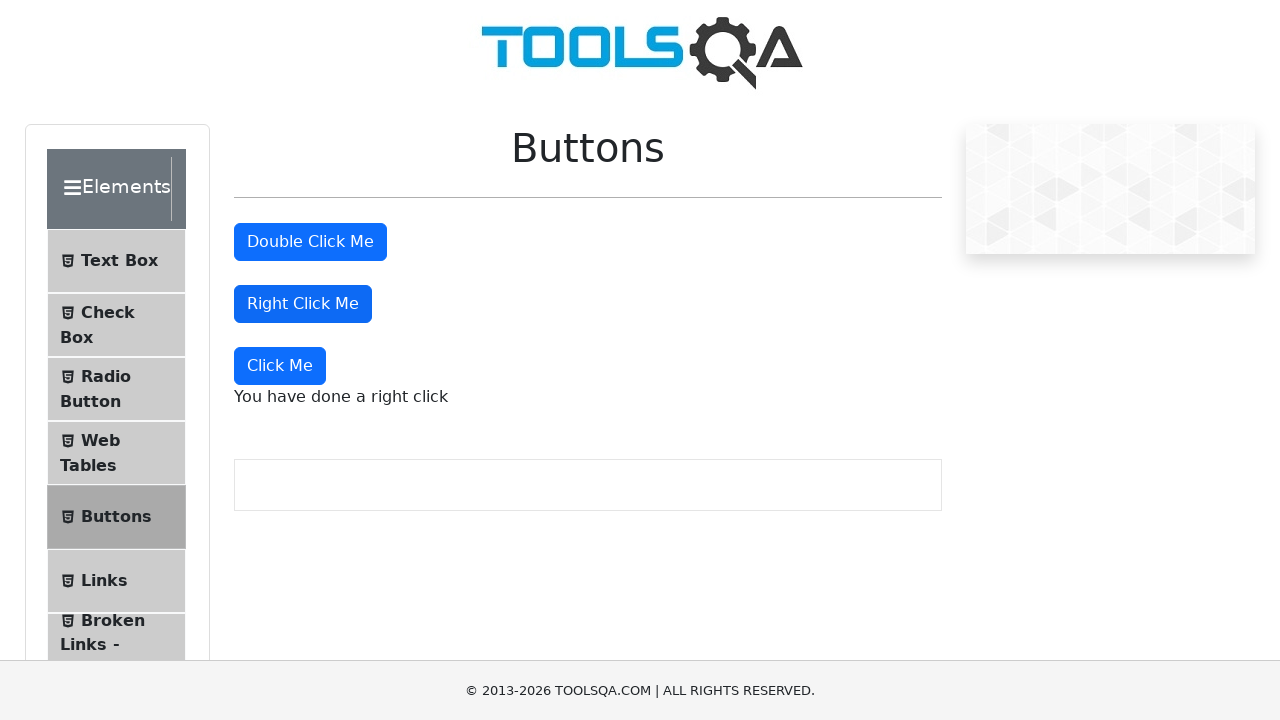

Located the right-click message element
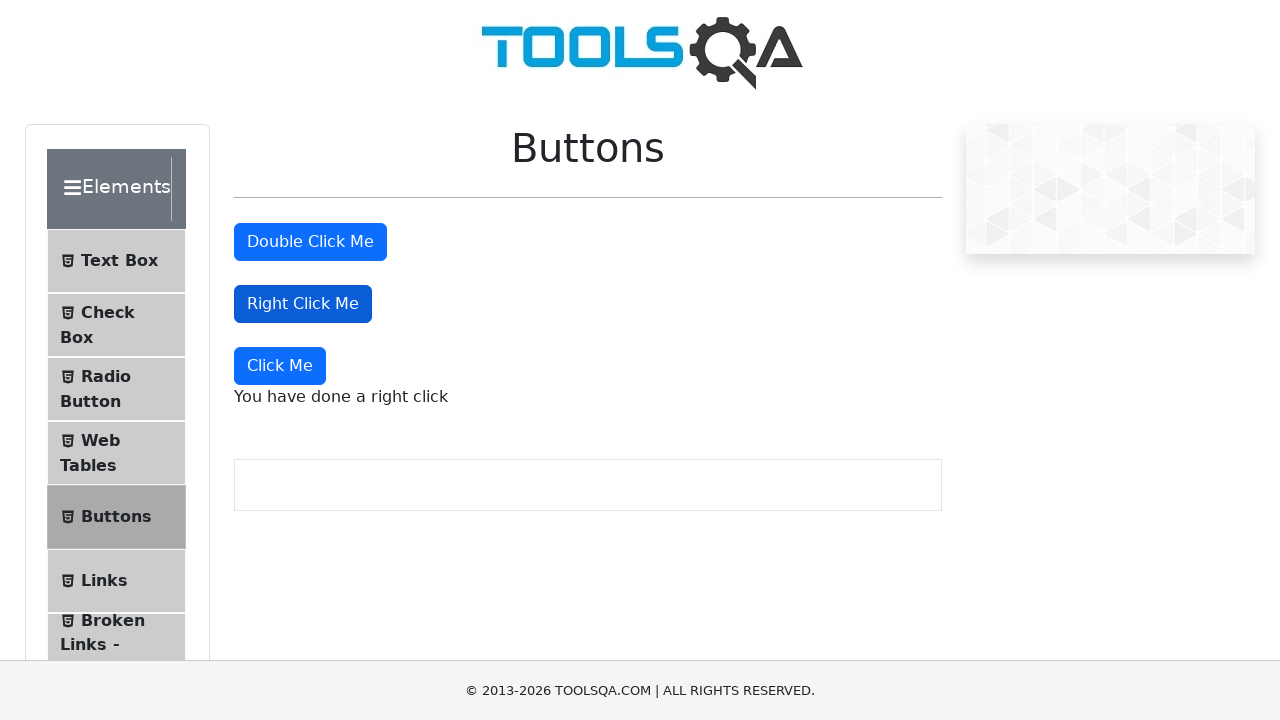

Verified right-click message displays 'You have done a right click'
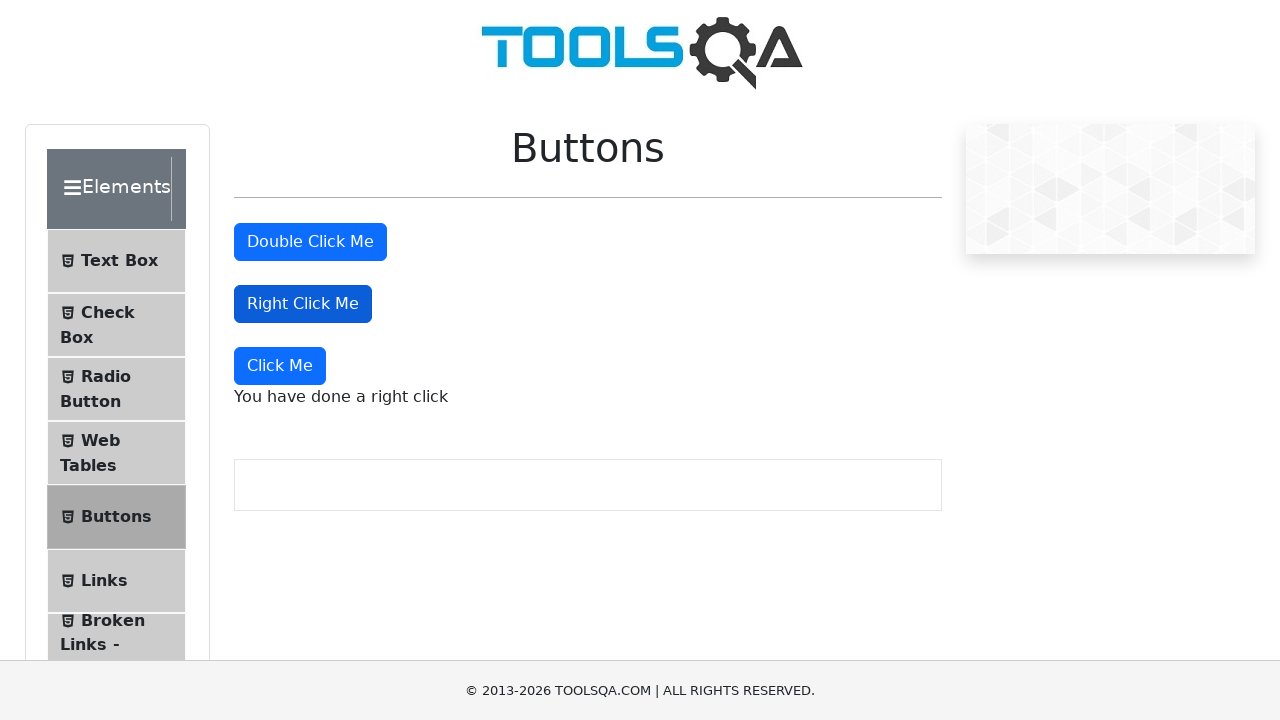

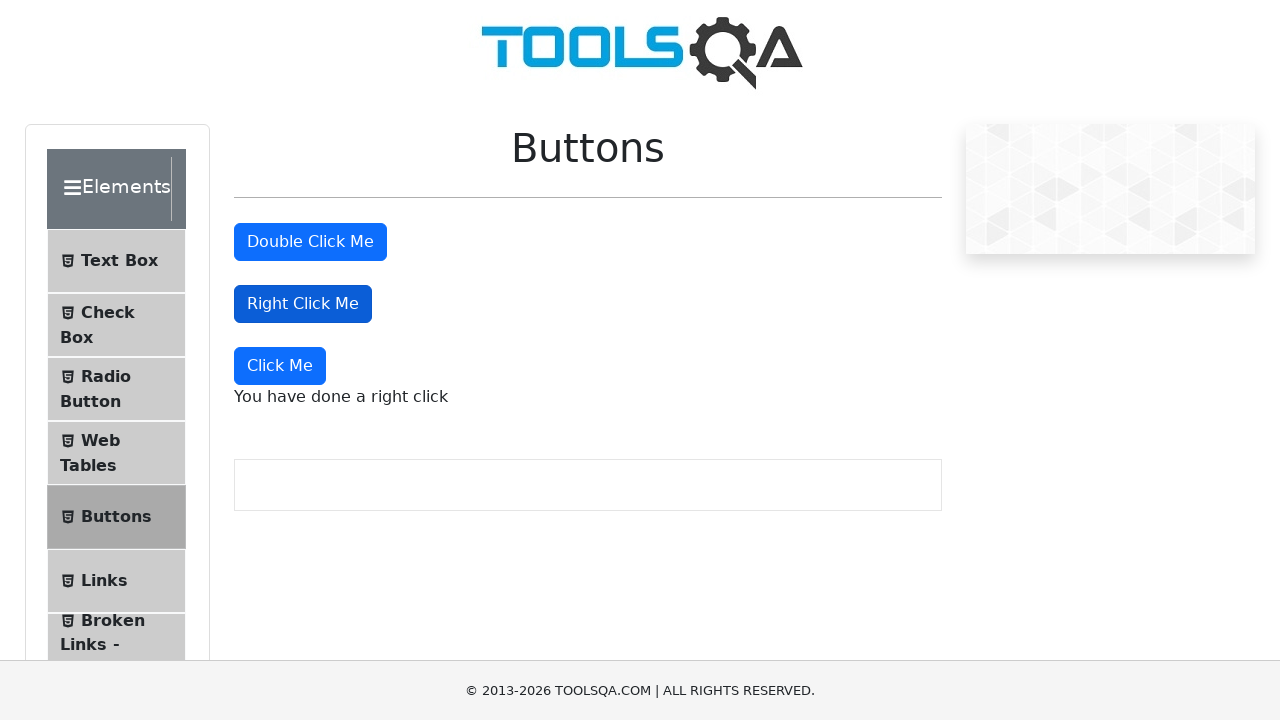